Navigates to the Playwright homepage, clicks the "Get started" link, and verifies that the Getting Started page contains the expected table of contents links.

Starting URL: https://playwright.dev

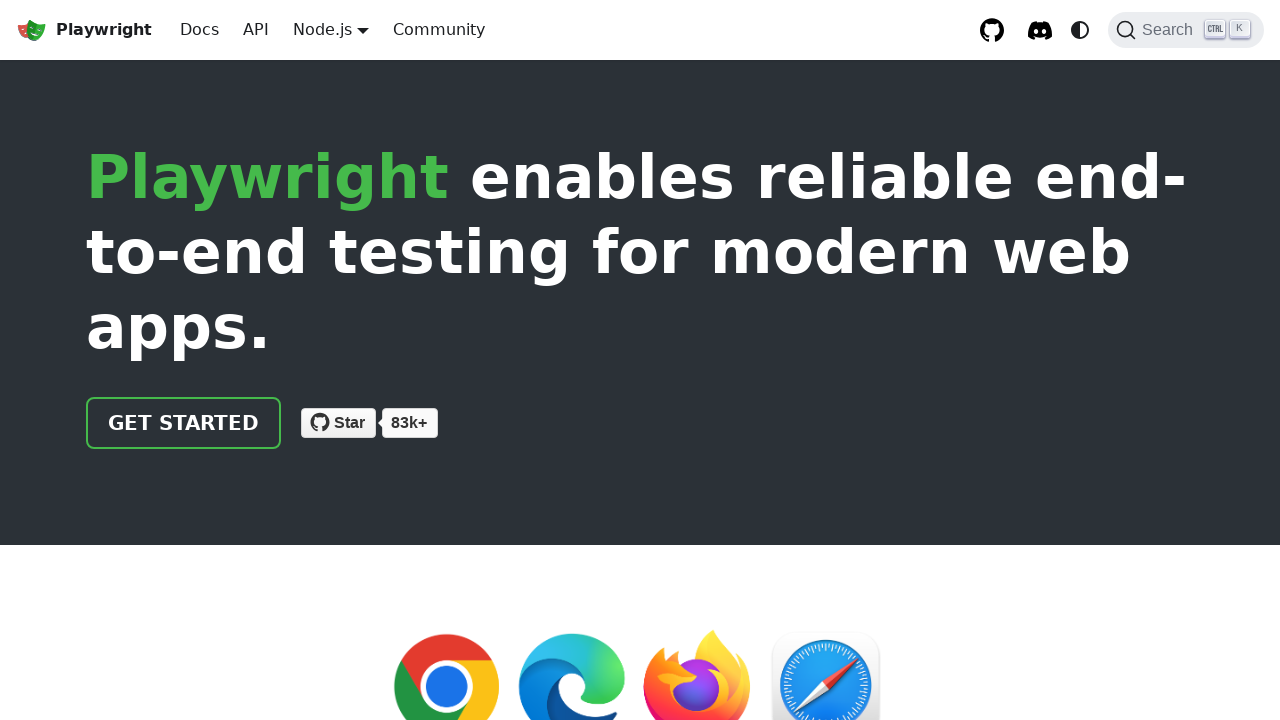

Clicked 'Get started' link on Playwright homepage at (184, 423) on a >> internal:has-text="Get started"i >> nth=0
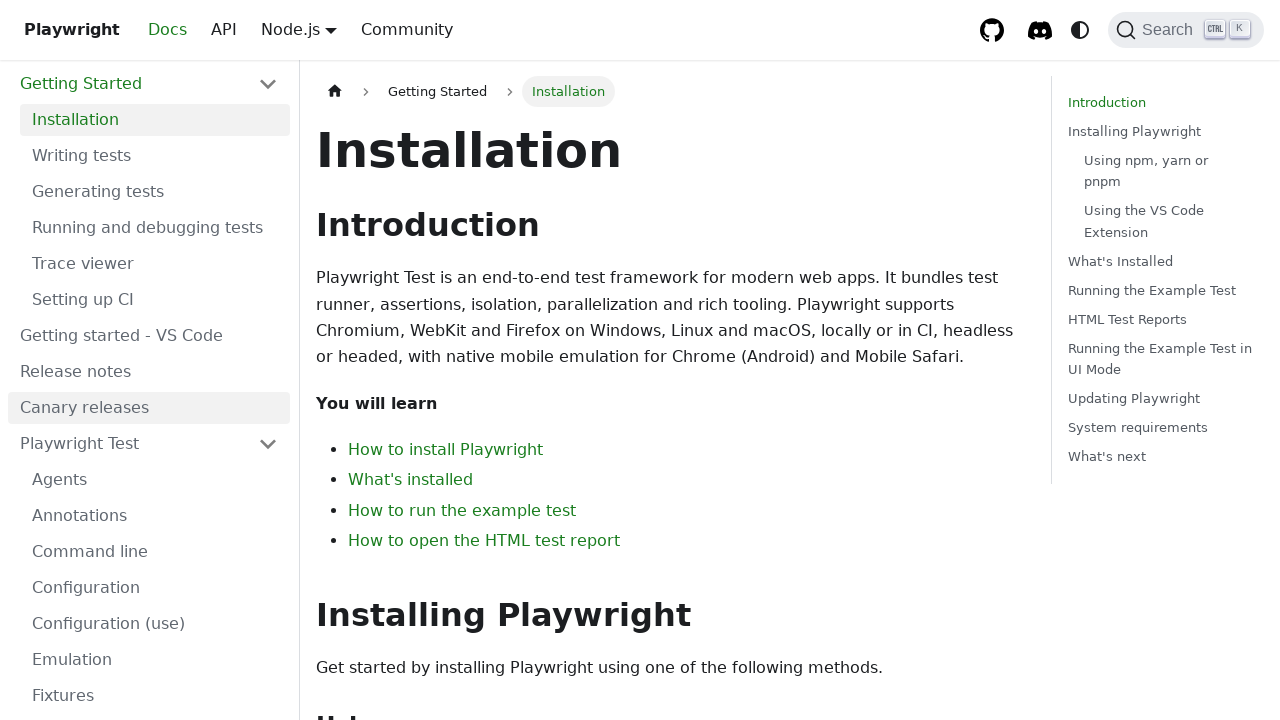

Installation header became visible on Getting Started page
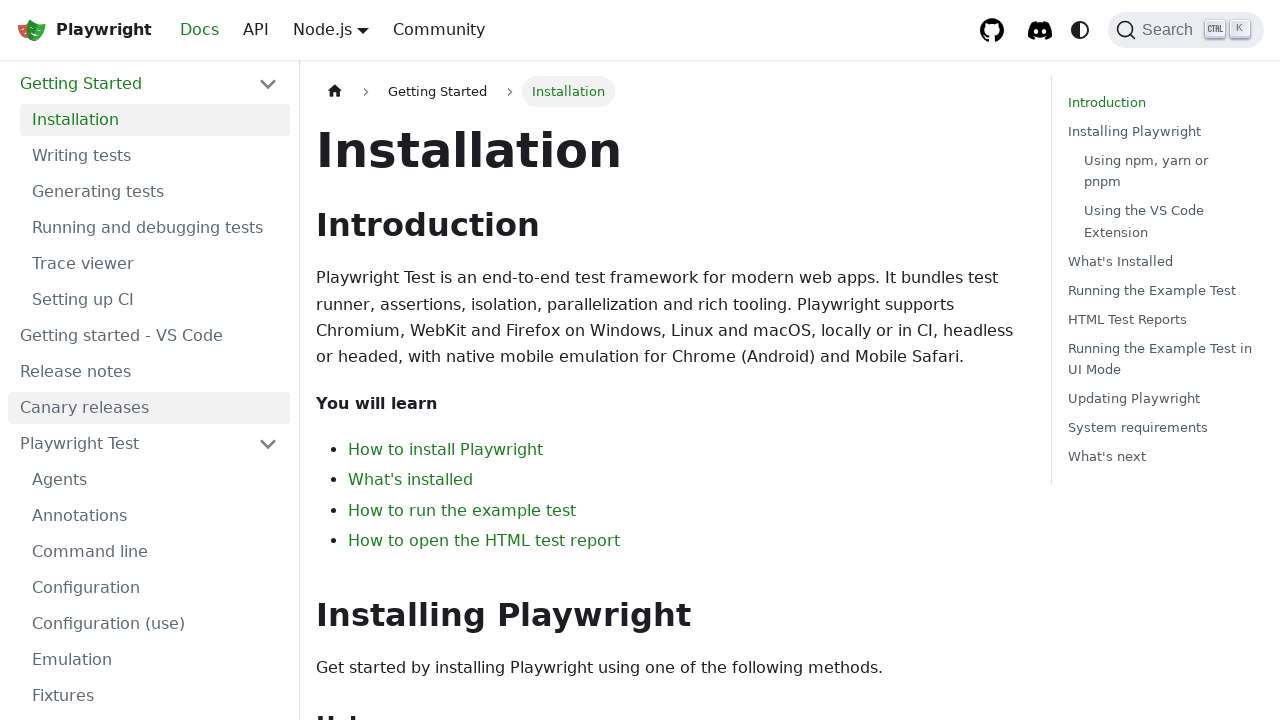

Table of contents links are present in the article
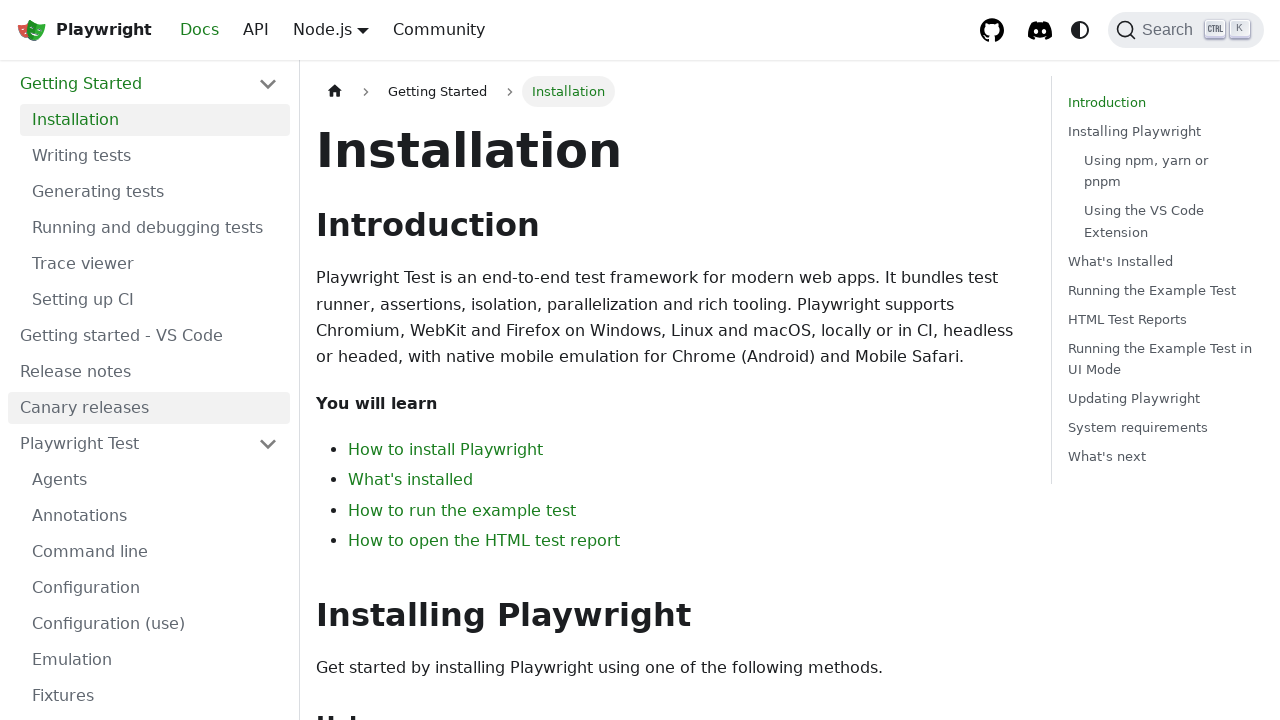

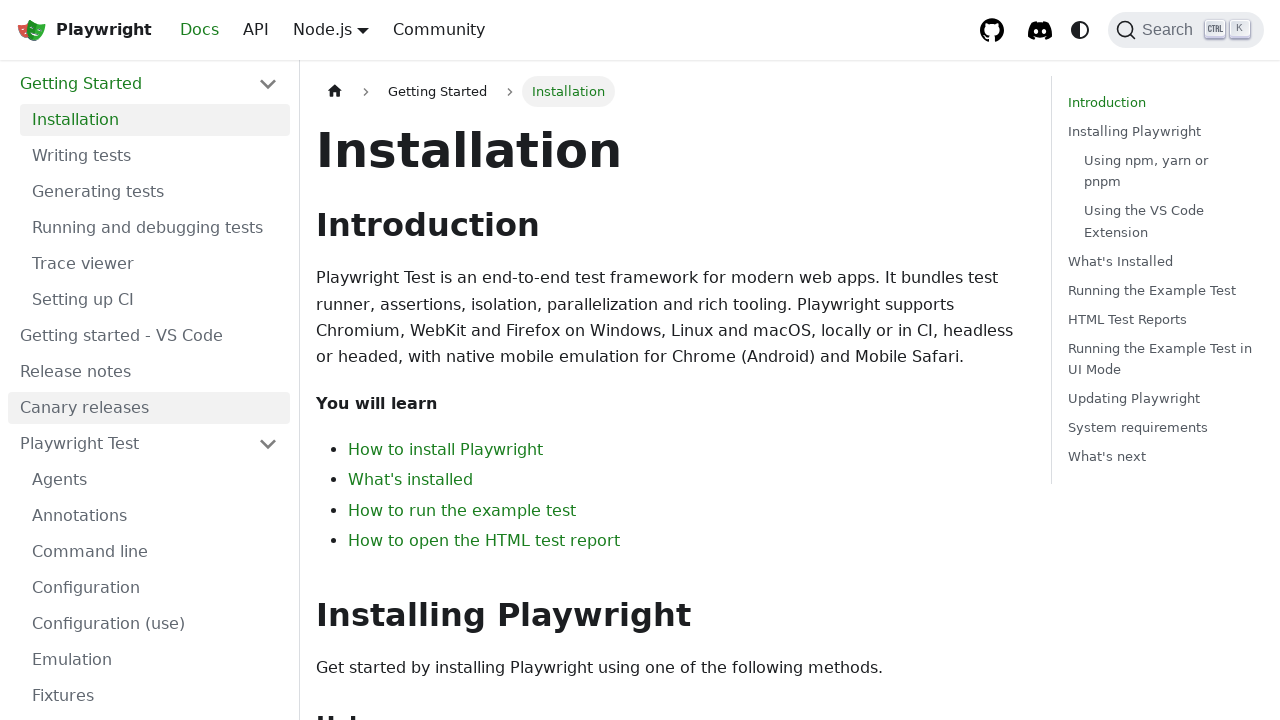